Tests page scrolling by using PAGE_DOWN and PAGE_UP keyboard actions to scroll down and then back up on the page

Starting URL: https://techproeducation.com

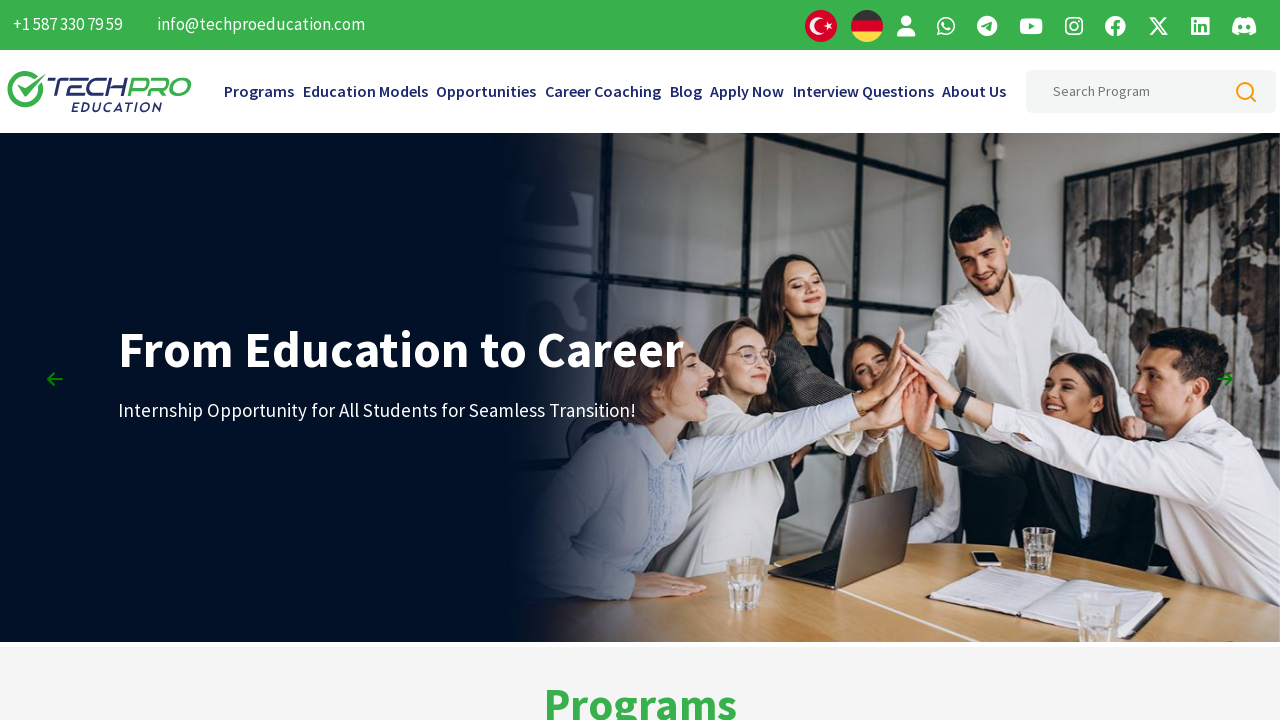

Pressed PAGE_DOWN to scroll down (1st time)
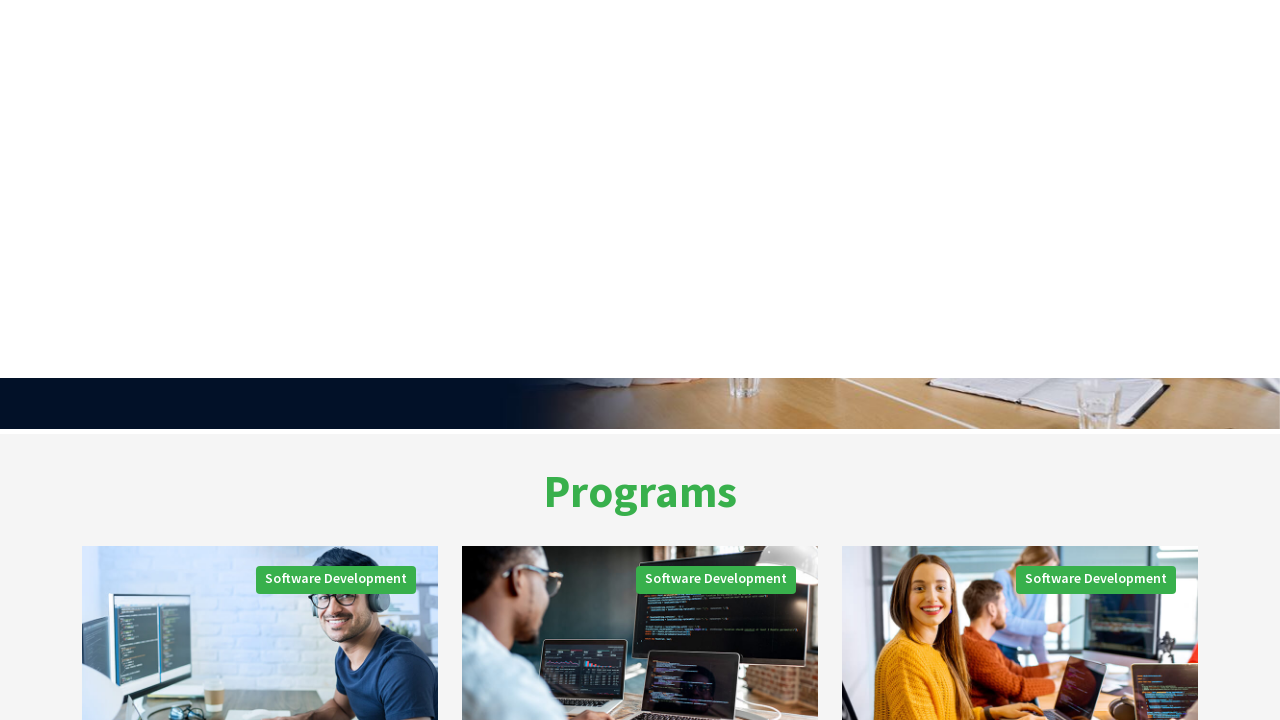

Waited 2 seconds after first PAGE_DOWN
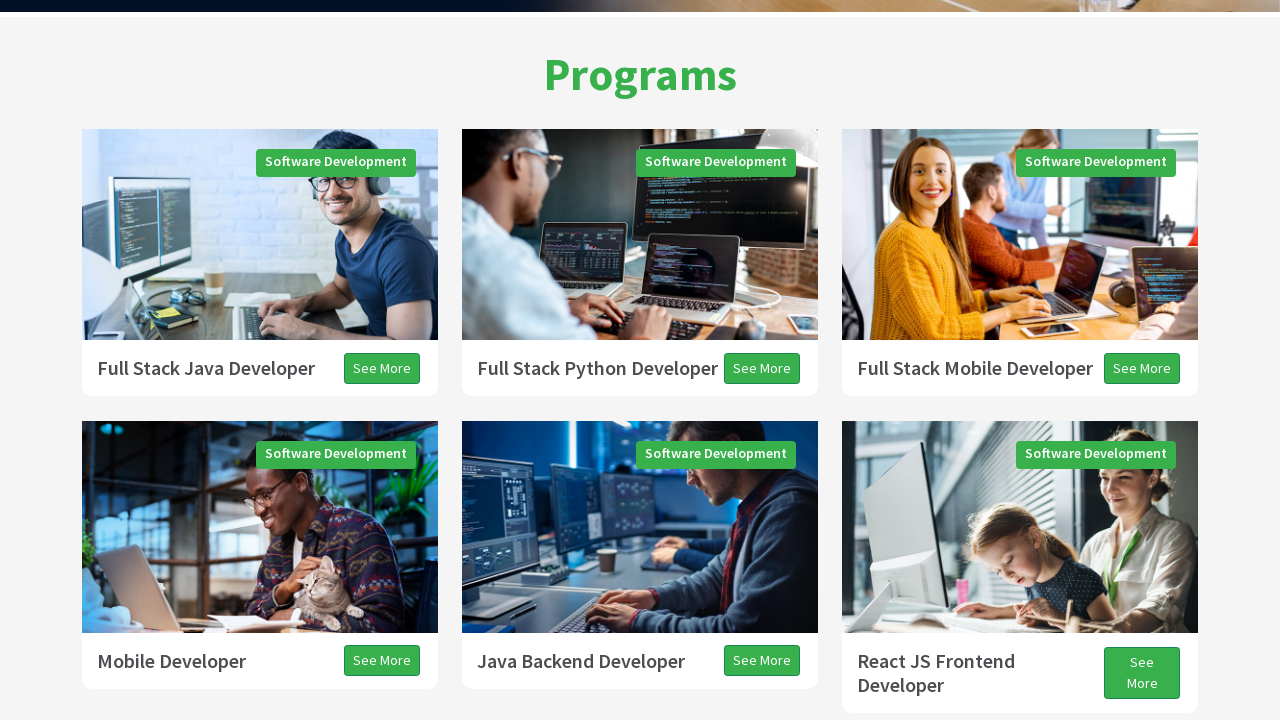

Pressed PAGE_DOWN to scroll down (2nd time)
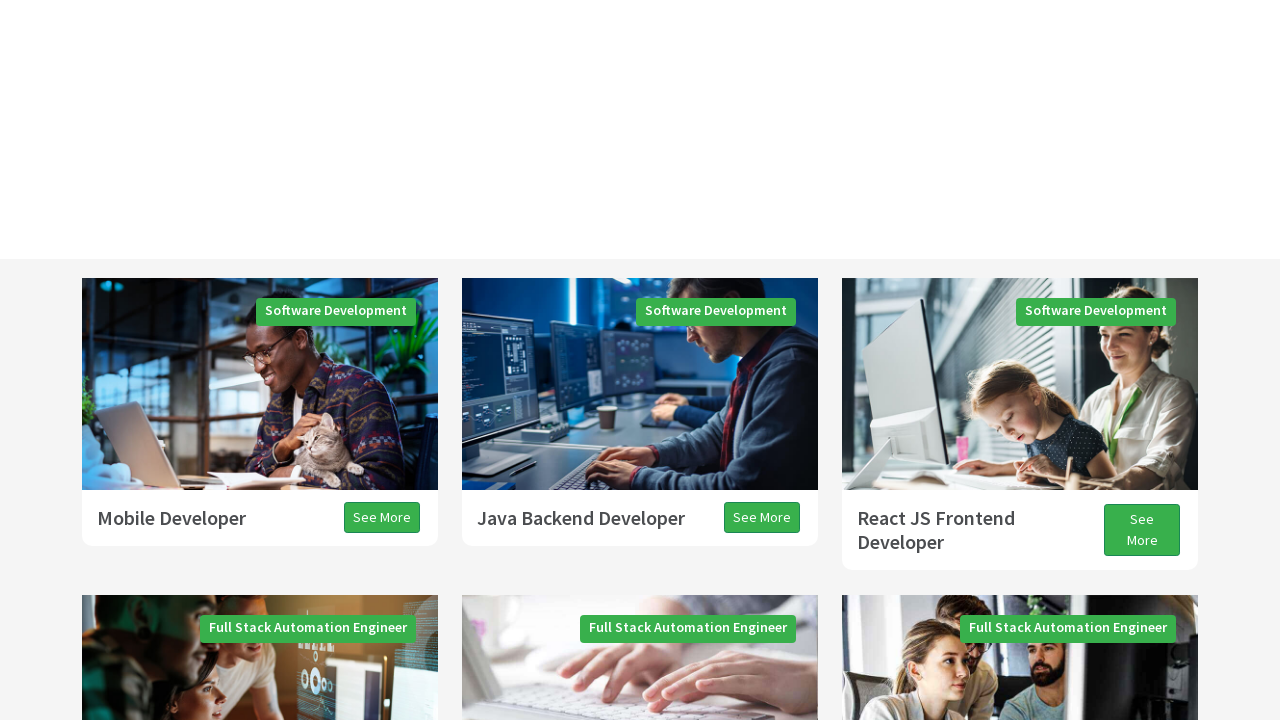

Waited 2 seconds after second PAGE_DOWN
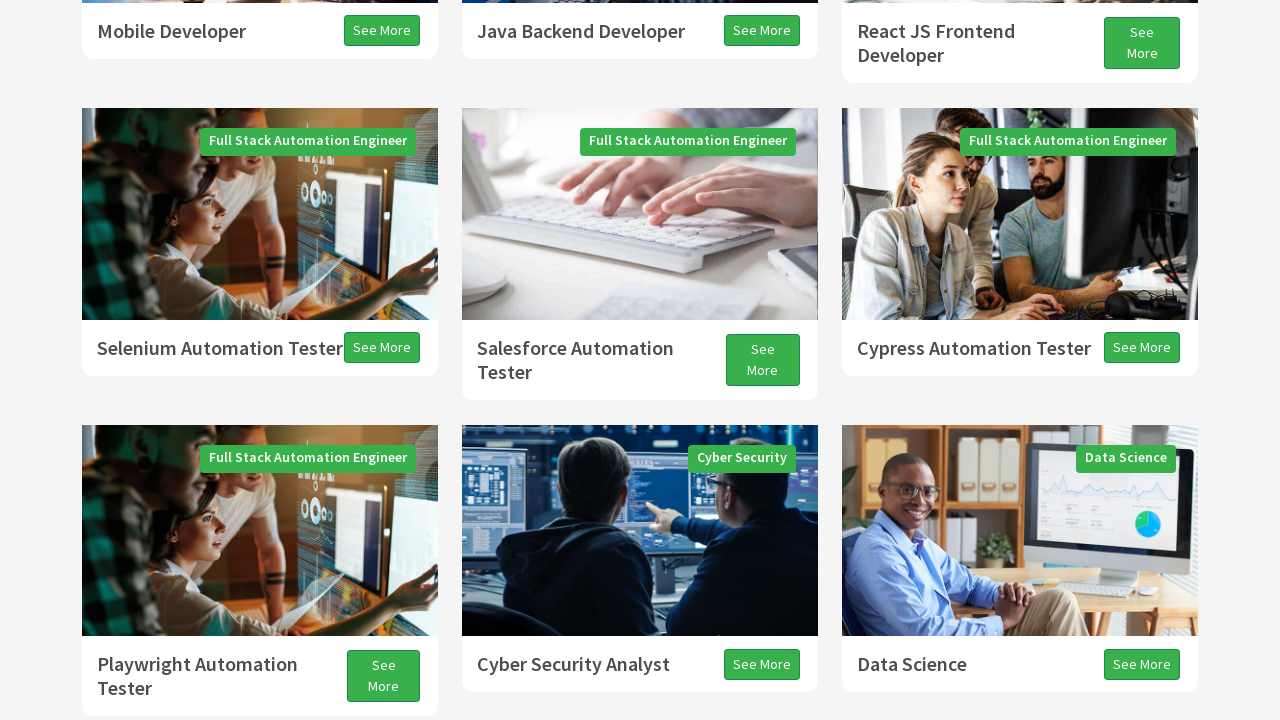

Pressed PAGE_DOWN to scroll down (iteration 1 of 3)
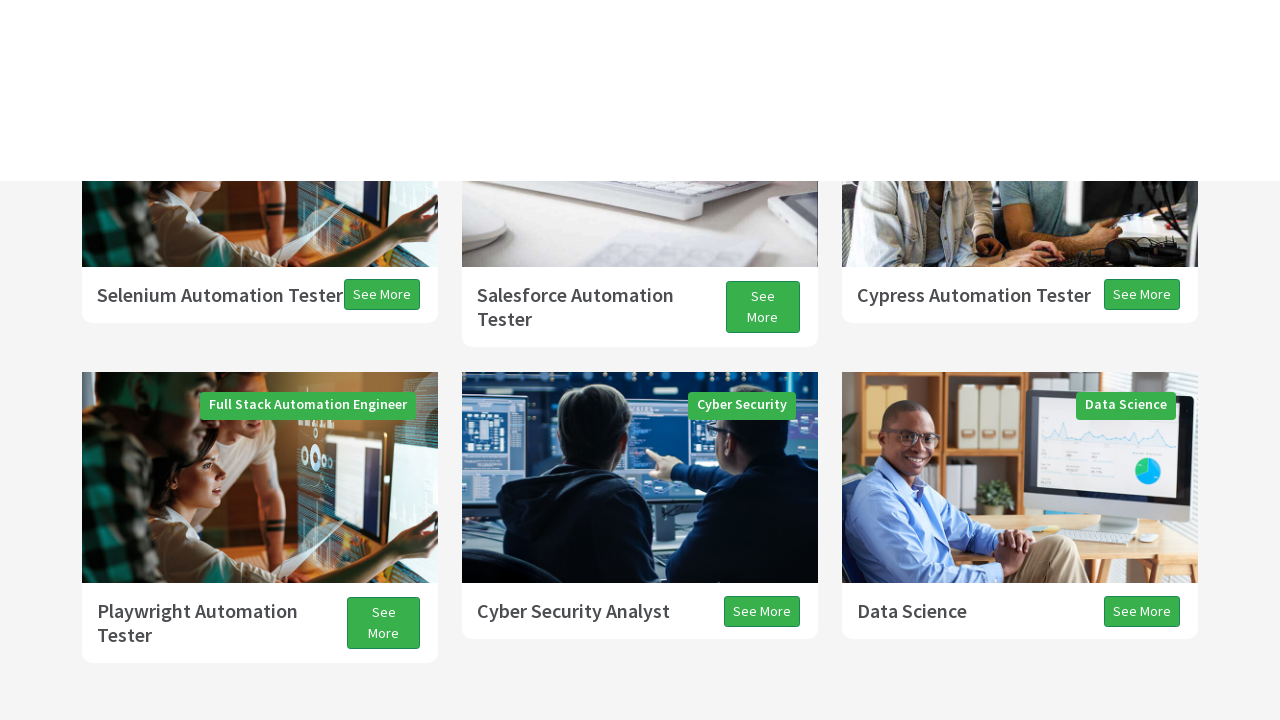

Waited 2 seconds after PAGE_DOWN (iteration 1 of 3)
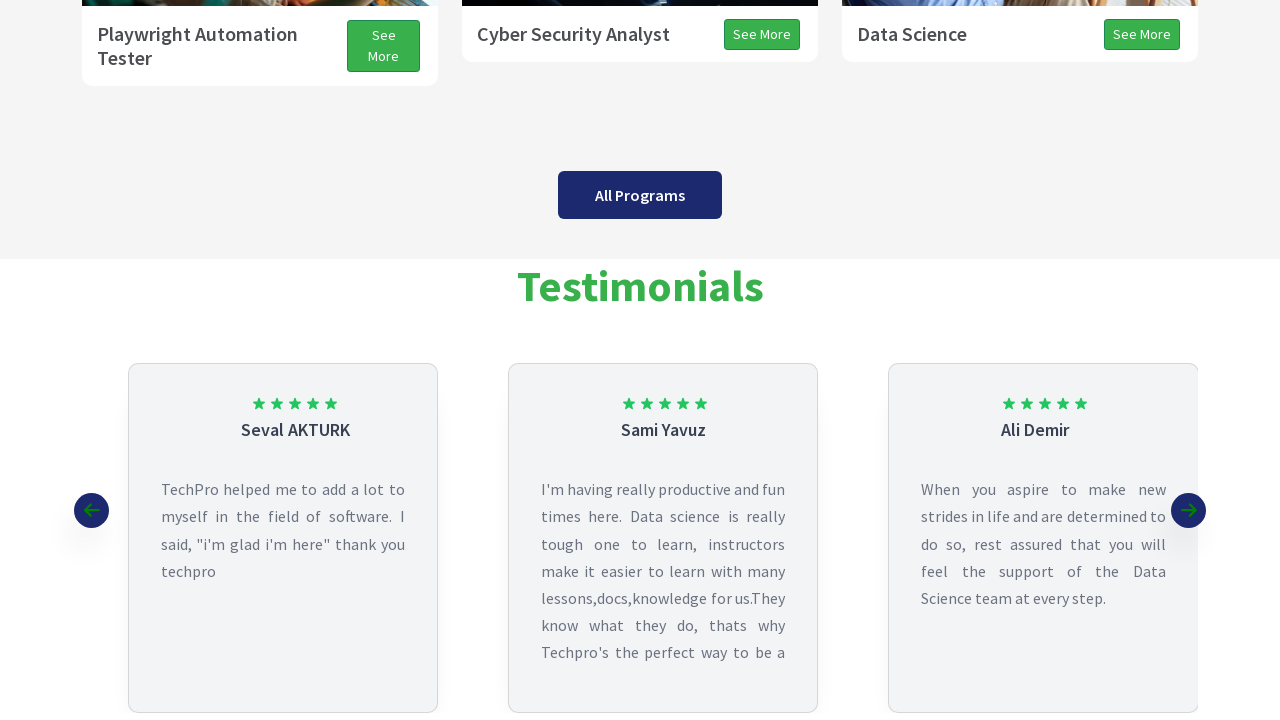

Pressed PAGE_DOWN to scroll down (iteration 2 of 3)
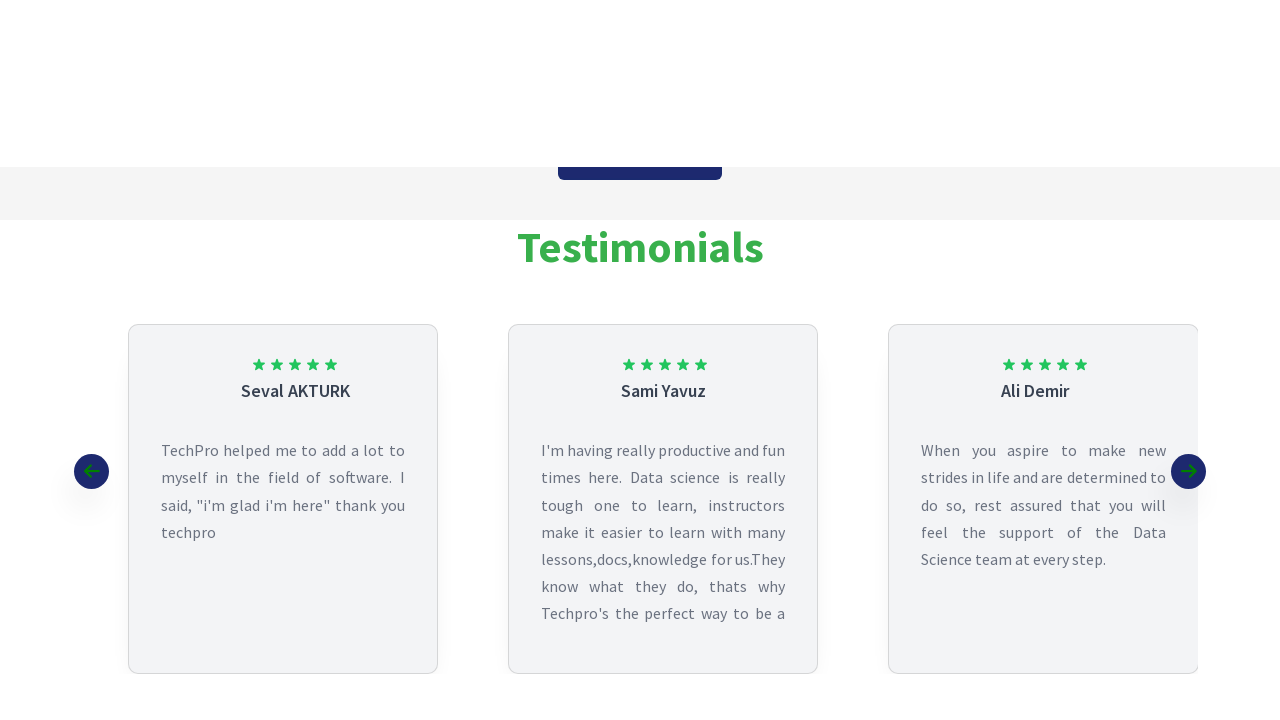

Waited 2 seconds after PAGE_DOWN (iteration 2 of 3)
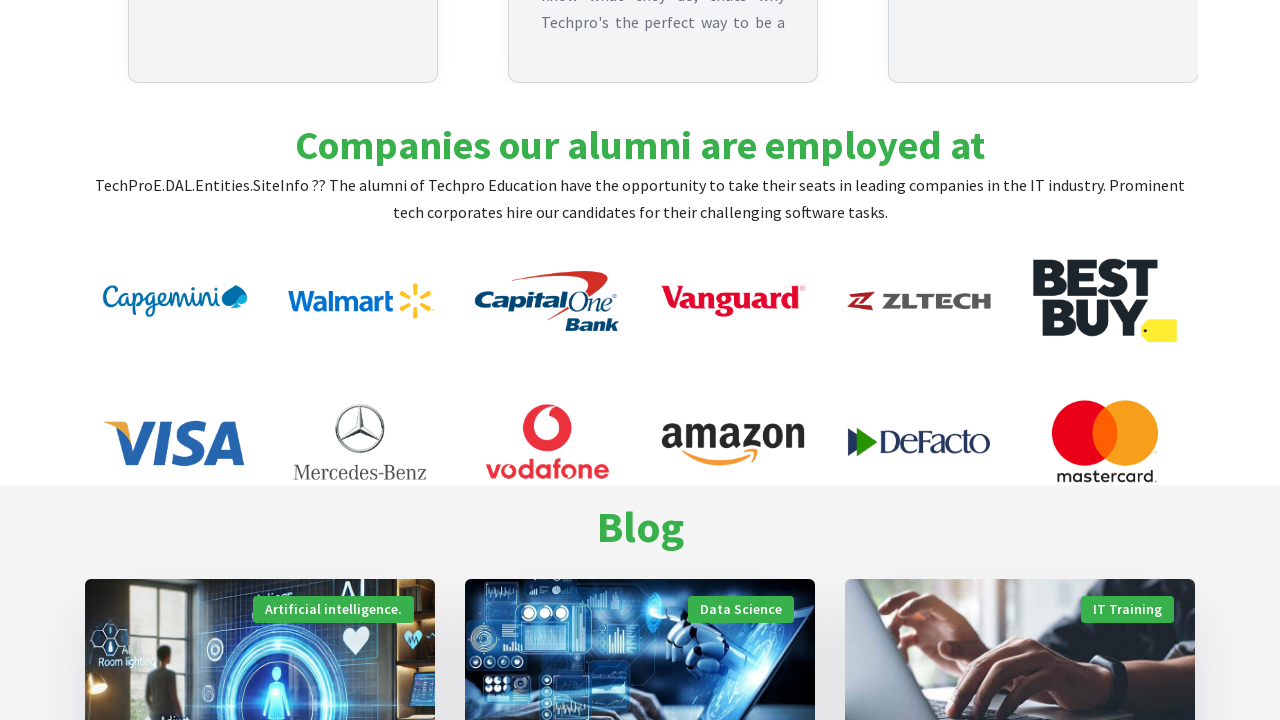

Pressed PAGE_DOWN to scroll down (iteration 3 of 3)
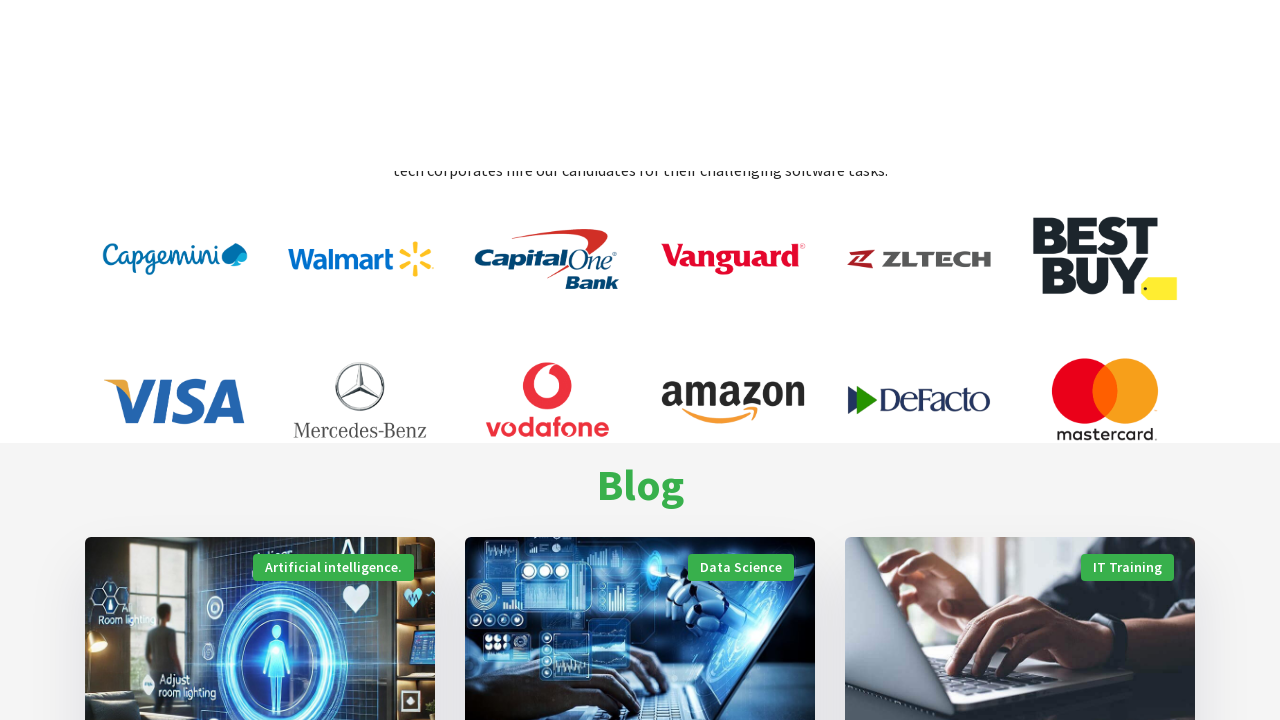

Waited 2 seconds after PAGE_DOWN (iteration 3 of 3)
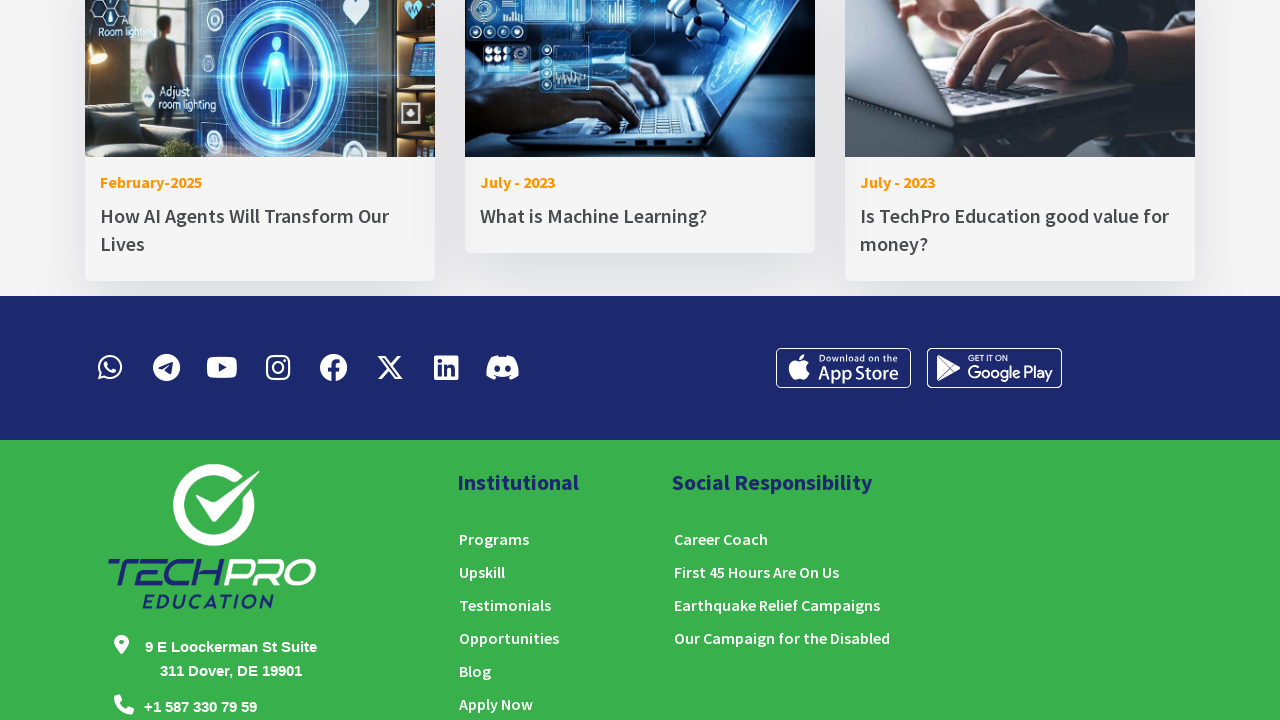

Pressed PAGE_UP to scroll up (iteration 1 of 5)
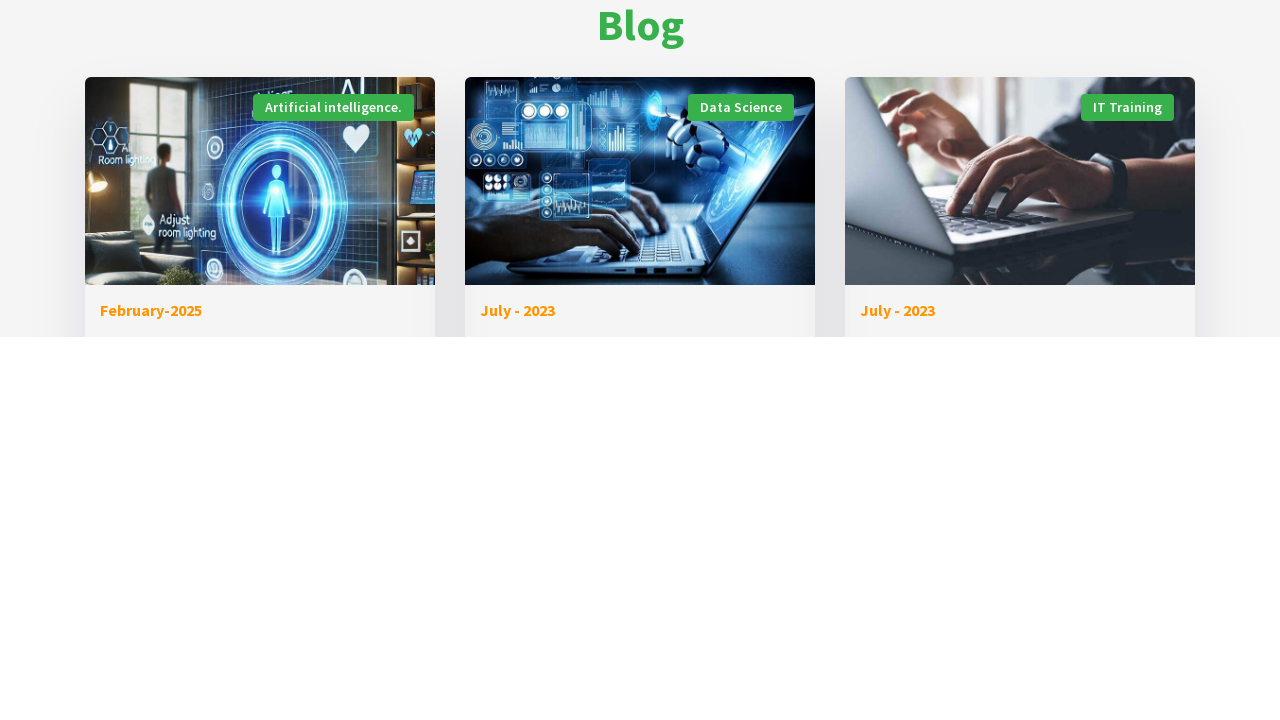

Waited 2 seconds after PAGE_UP (iteration 1 of 5)
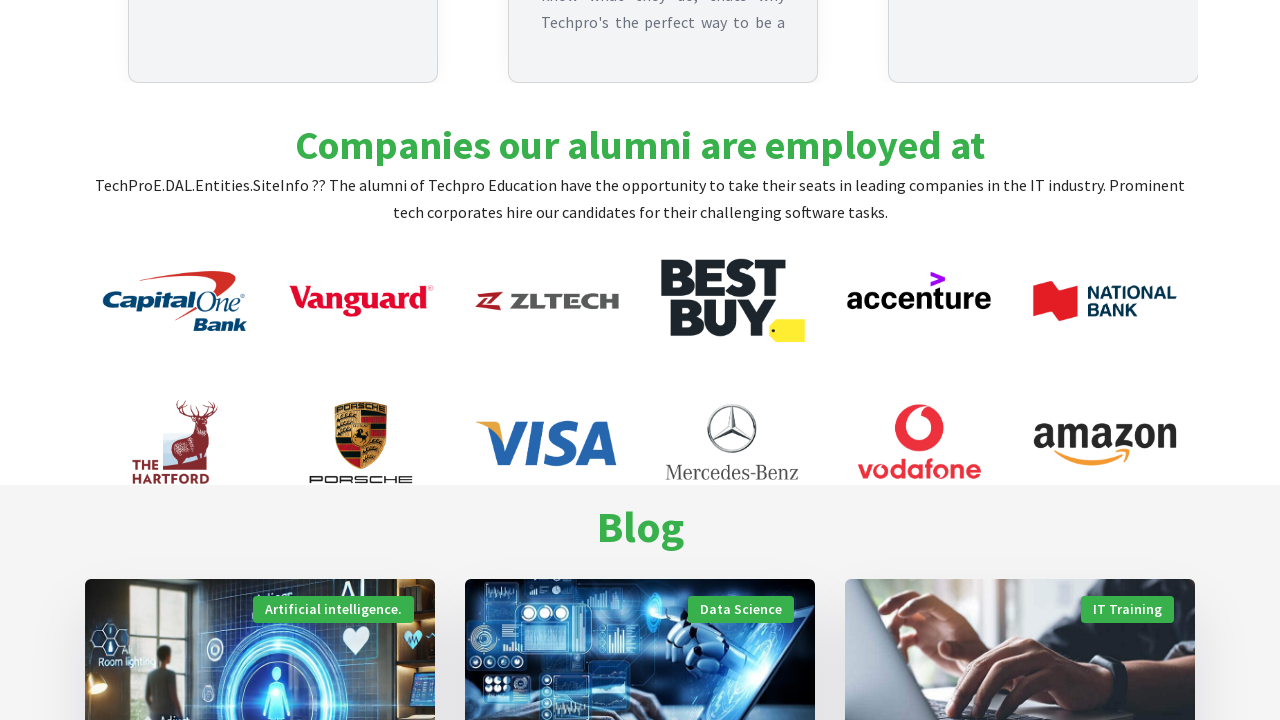

Pressed PAGE_UP to scroll up (iteration 2 of 5)
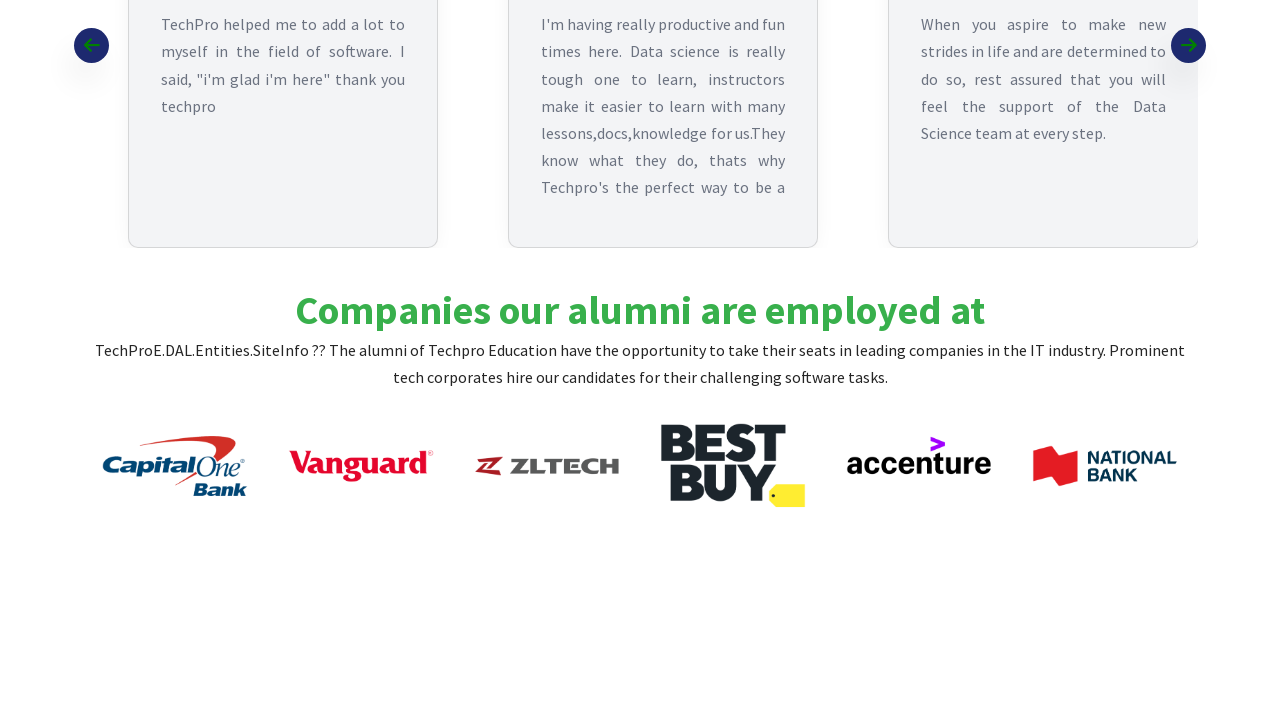

Waited 2 seconds after PAGE_UP (iteration 2 of 5)
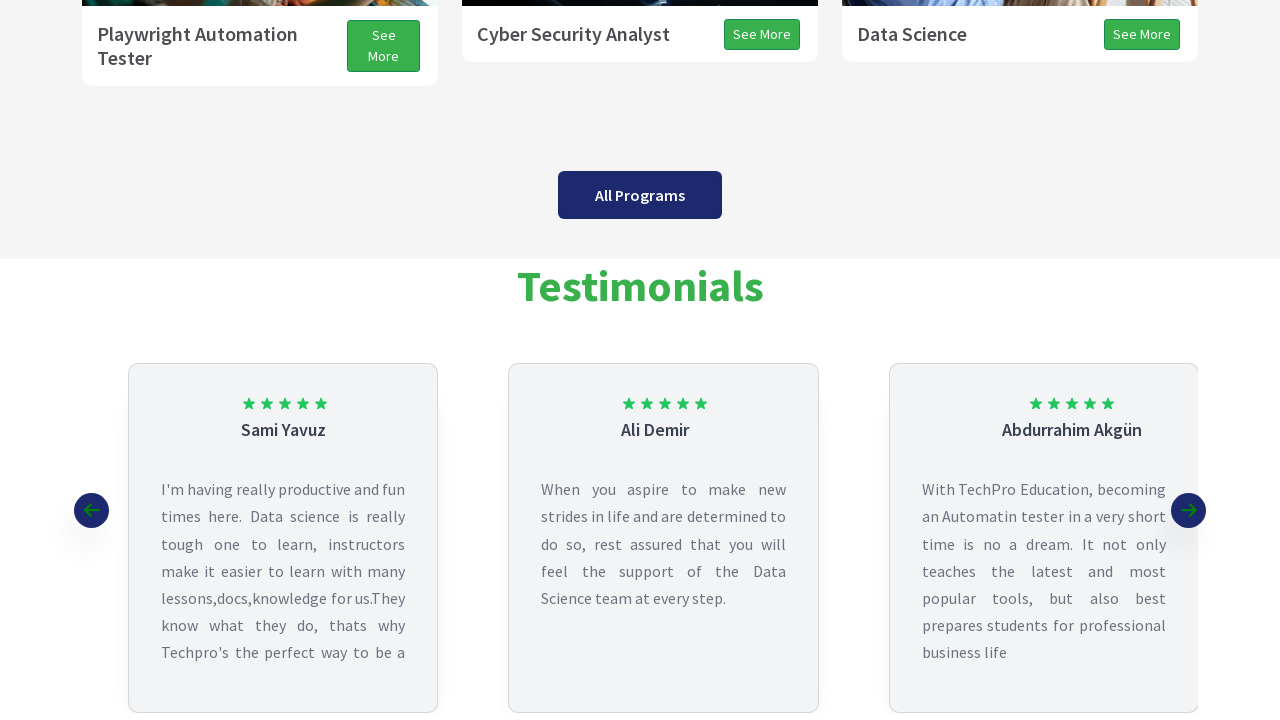

Pressed PAGE_UP to scroll up (iteration 3 of 5)
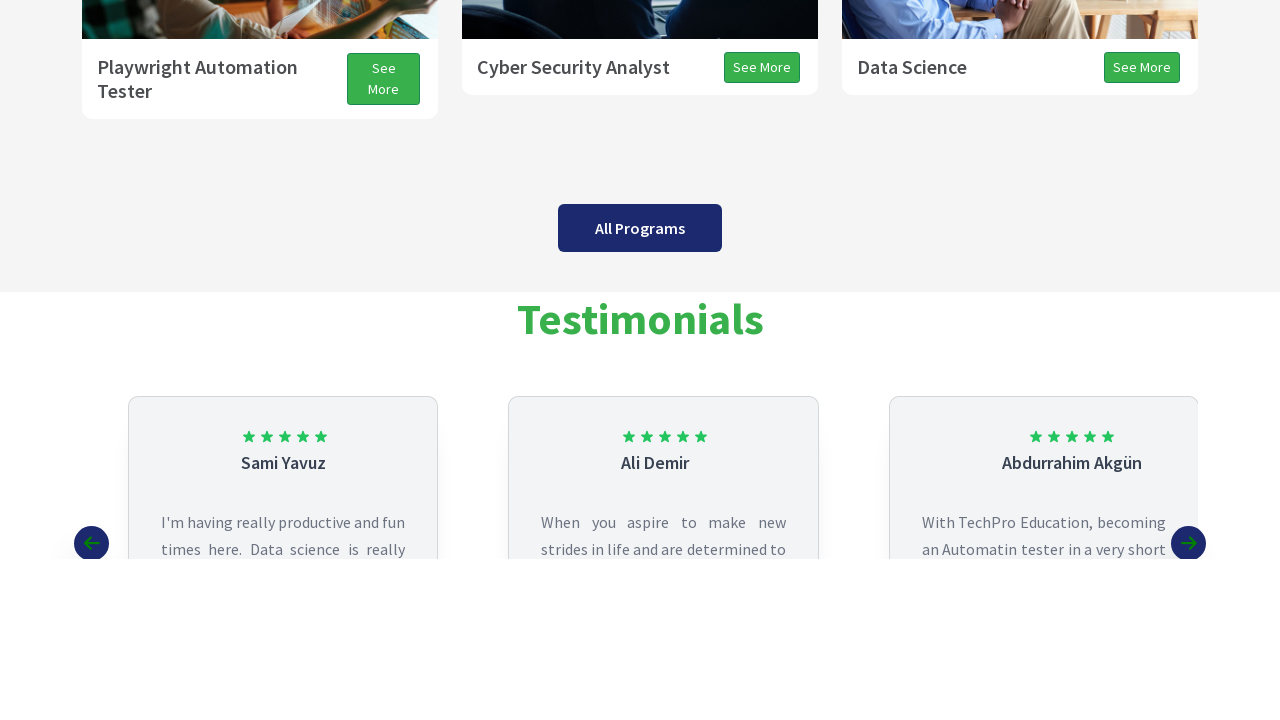

Waited 2 seconds after PAGE_UP (iteration 3 of 5)
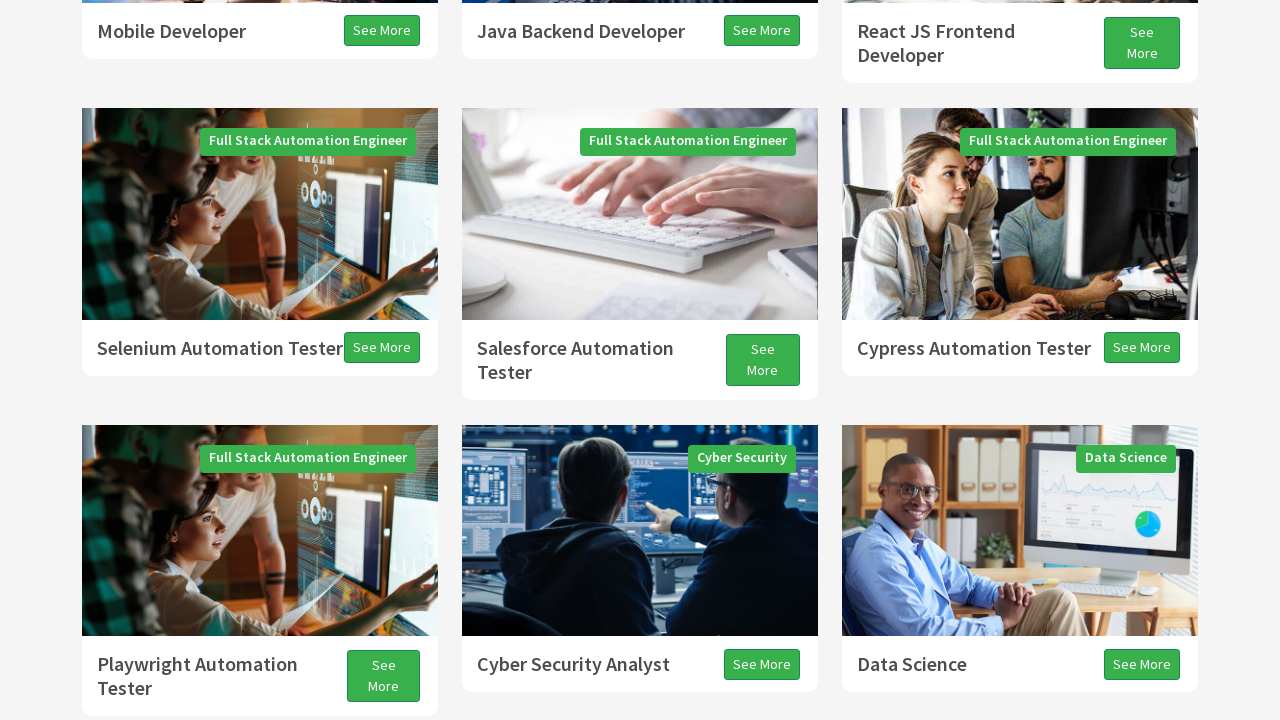

Pressed PAGE_UP to scroll up (iteration 4 of 5)
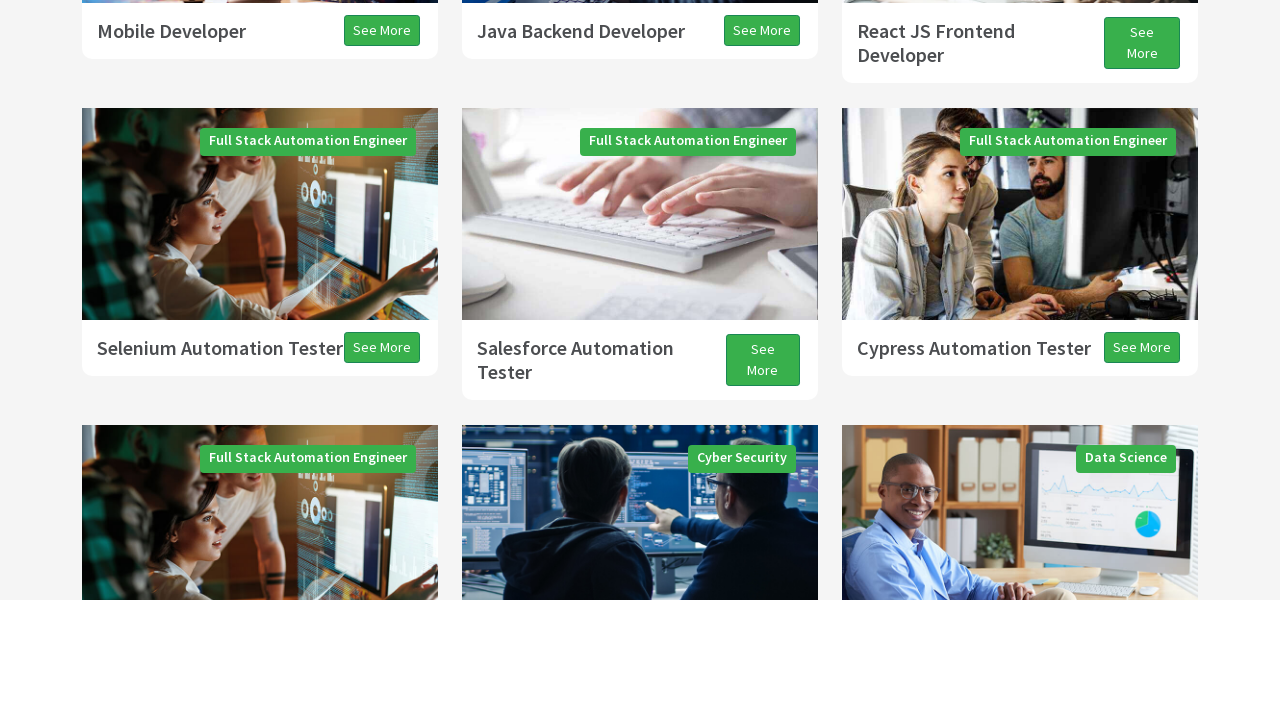

Waited 2 seconds after PAGE_UP (iteration 4 of 5)
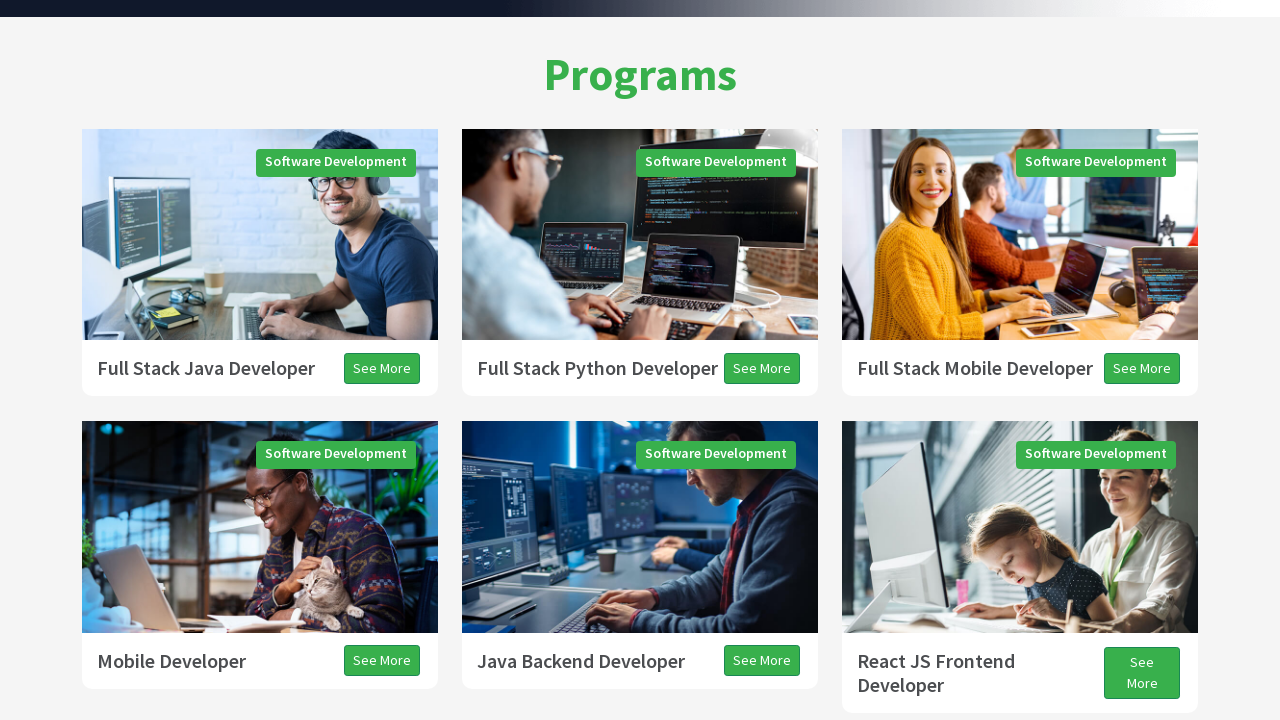

Pressed PAGE_UP to scroll up (iteration 5 of 5)
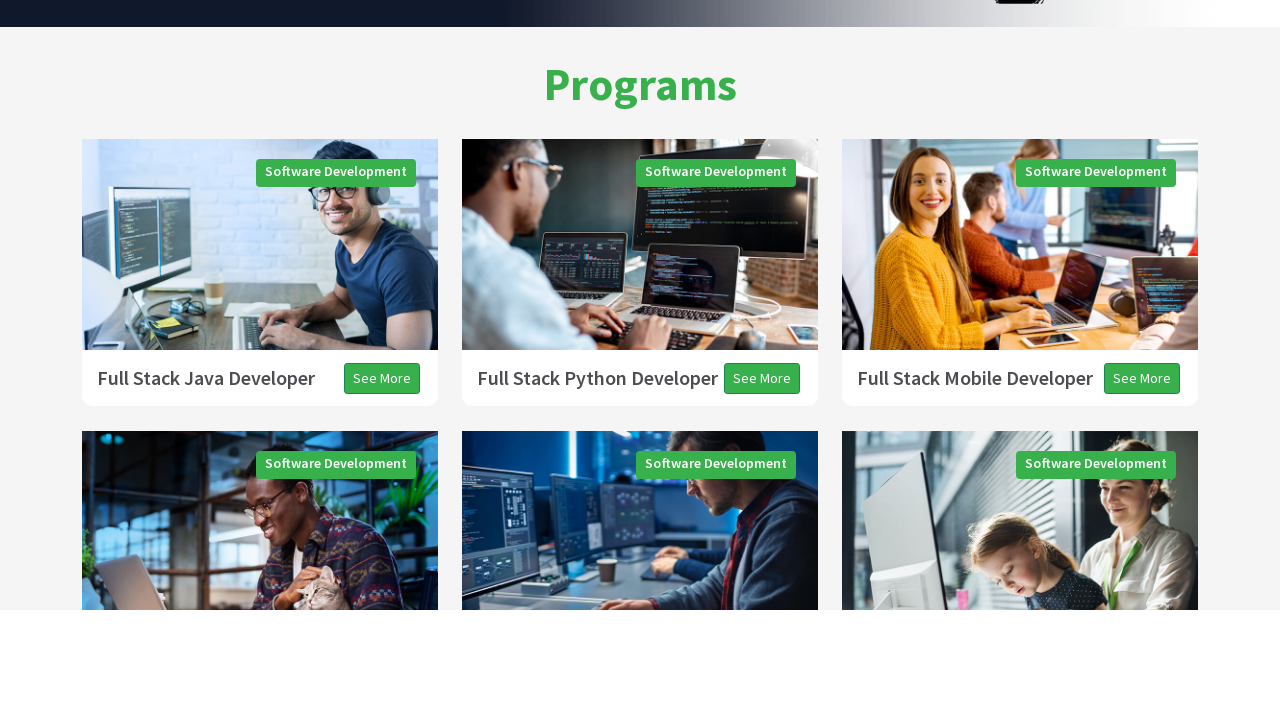

Waited 2 seconds after PAGE_UP (iteration 5 of 5)
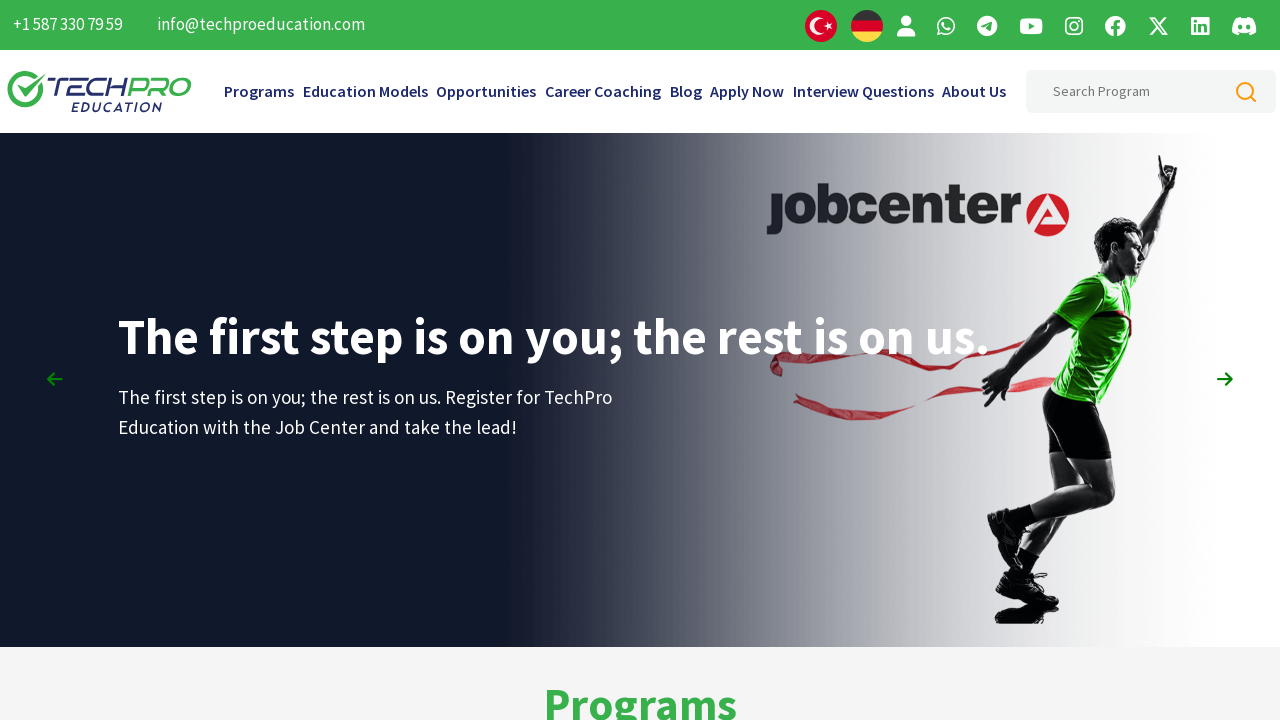

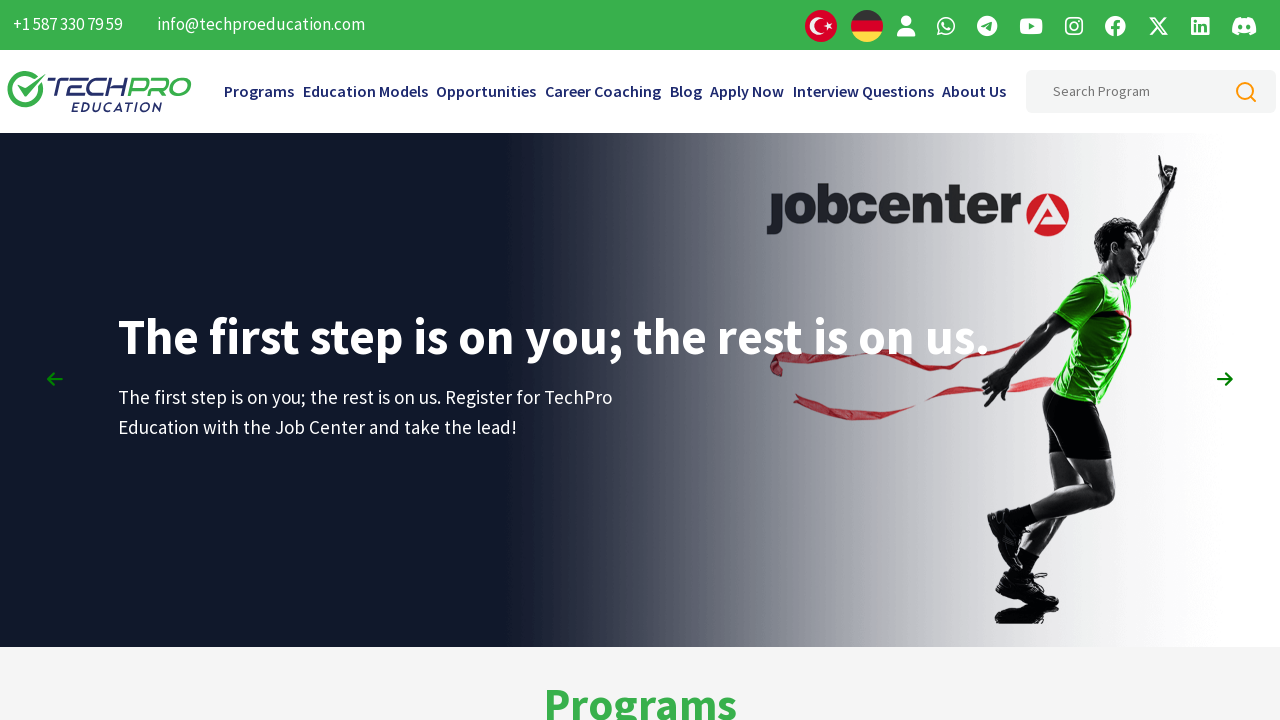